Validates navigation to the My Account page by clicking the menu link and verifying the Login header is displayed

Starting URL: https://practice.automationtesting.in/

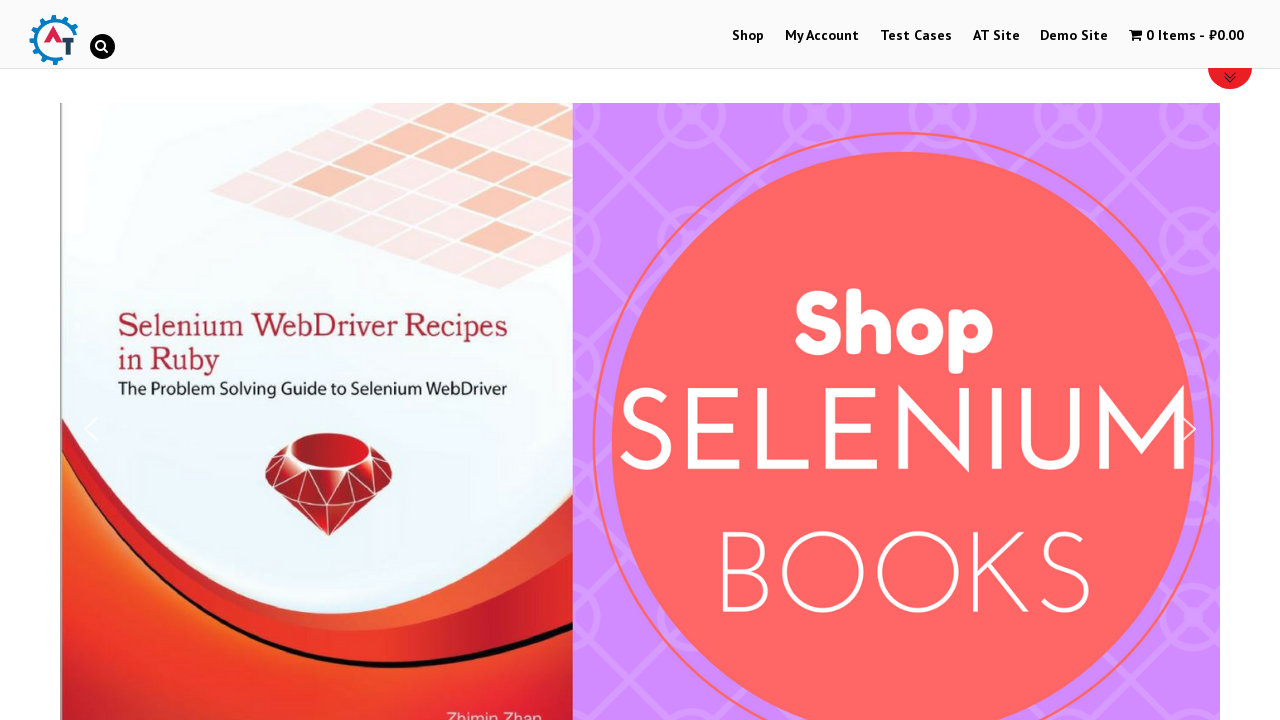

Navigated to https://practice.automationtesting.in/
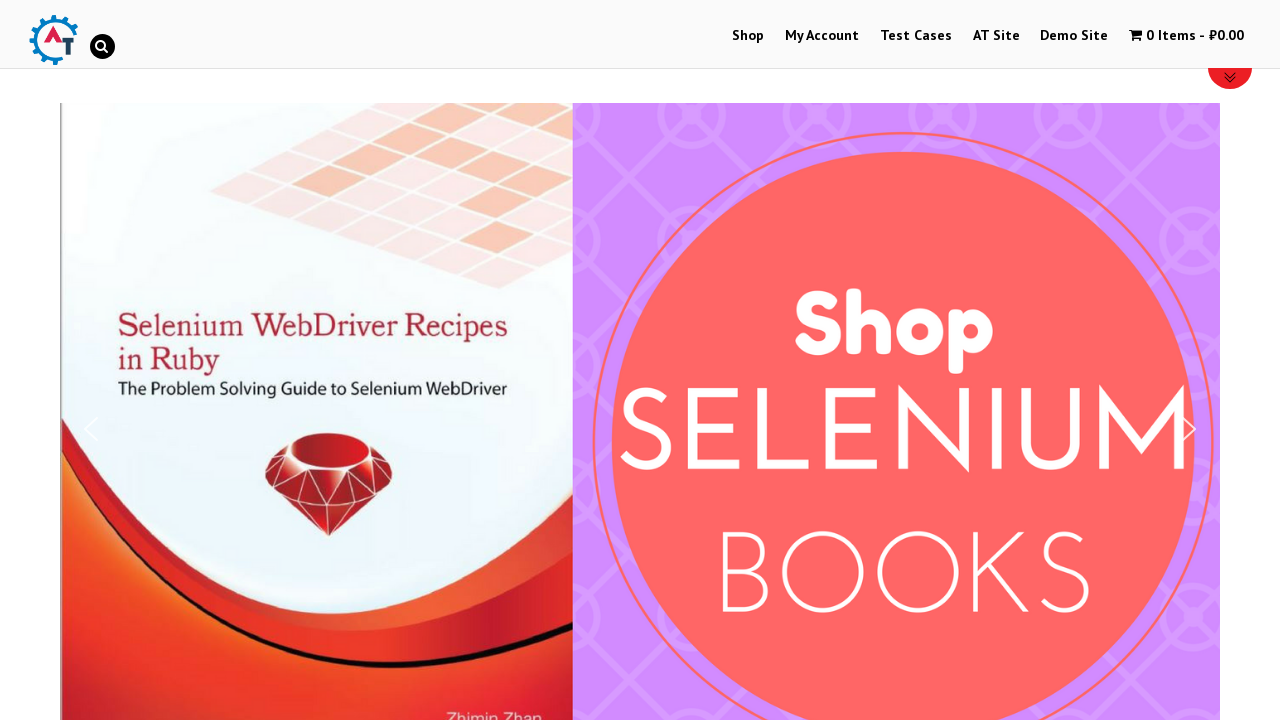

Clicked on My Account menu link at (822, 36) on #menu-item-50 > a
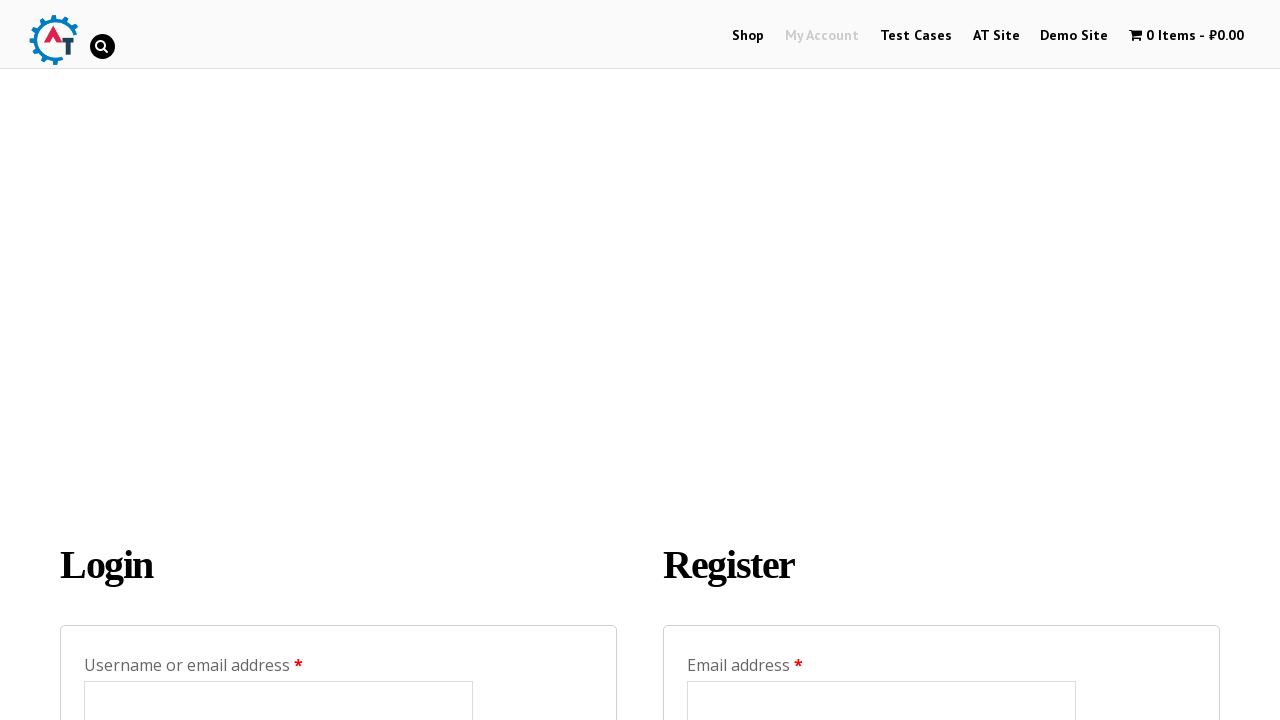

Login header selector loaded
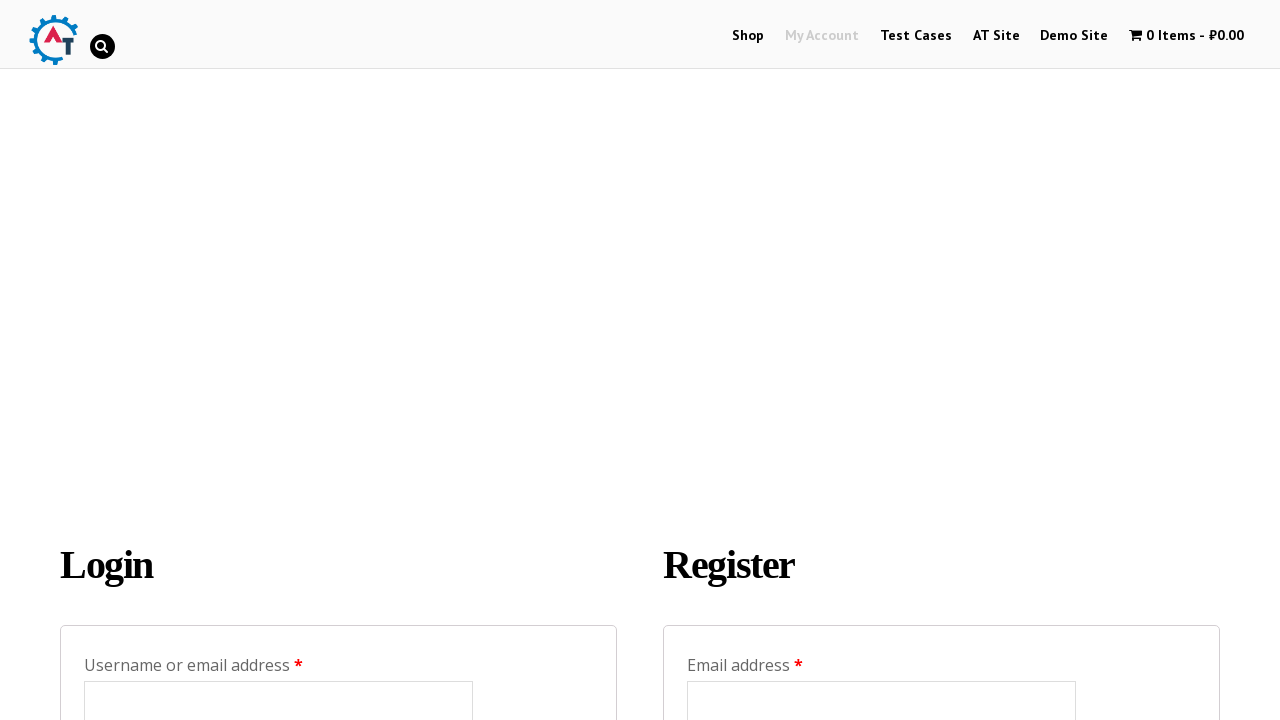

Retrieved login header text content
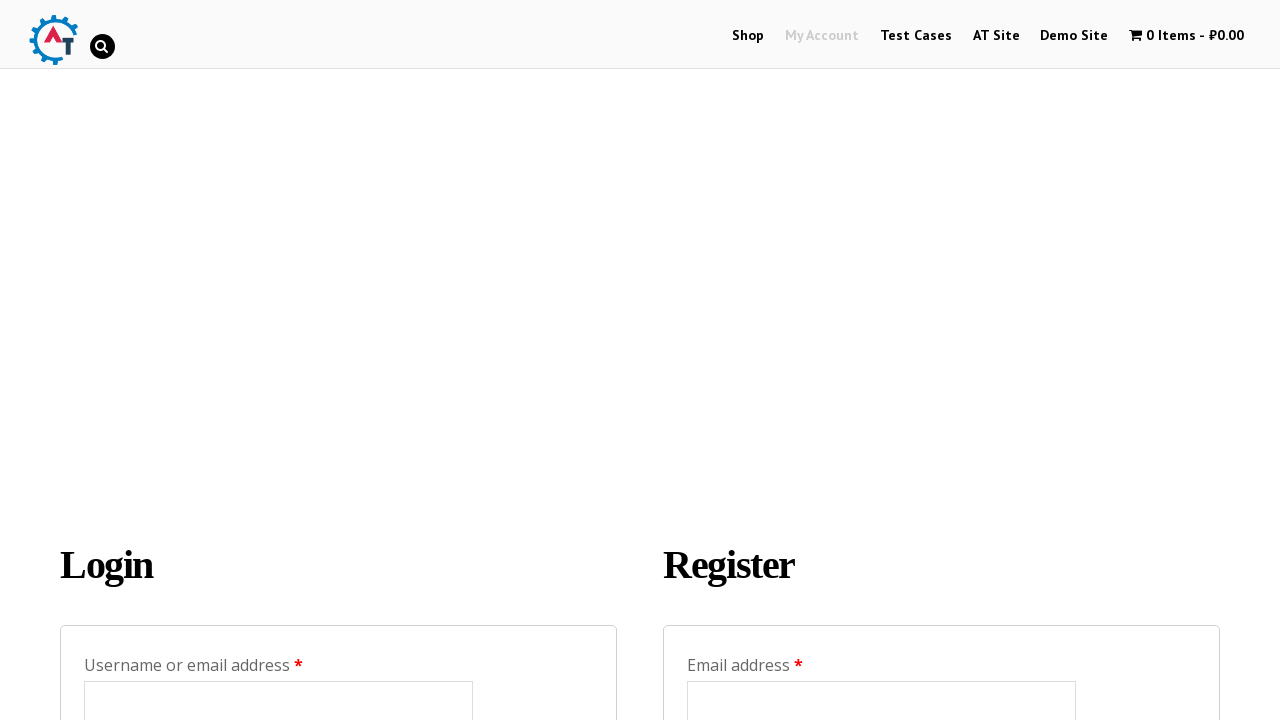

Verified login header text equals 'Login'
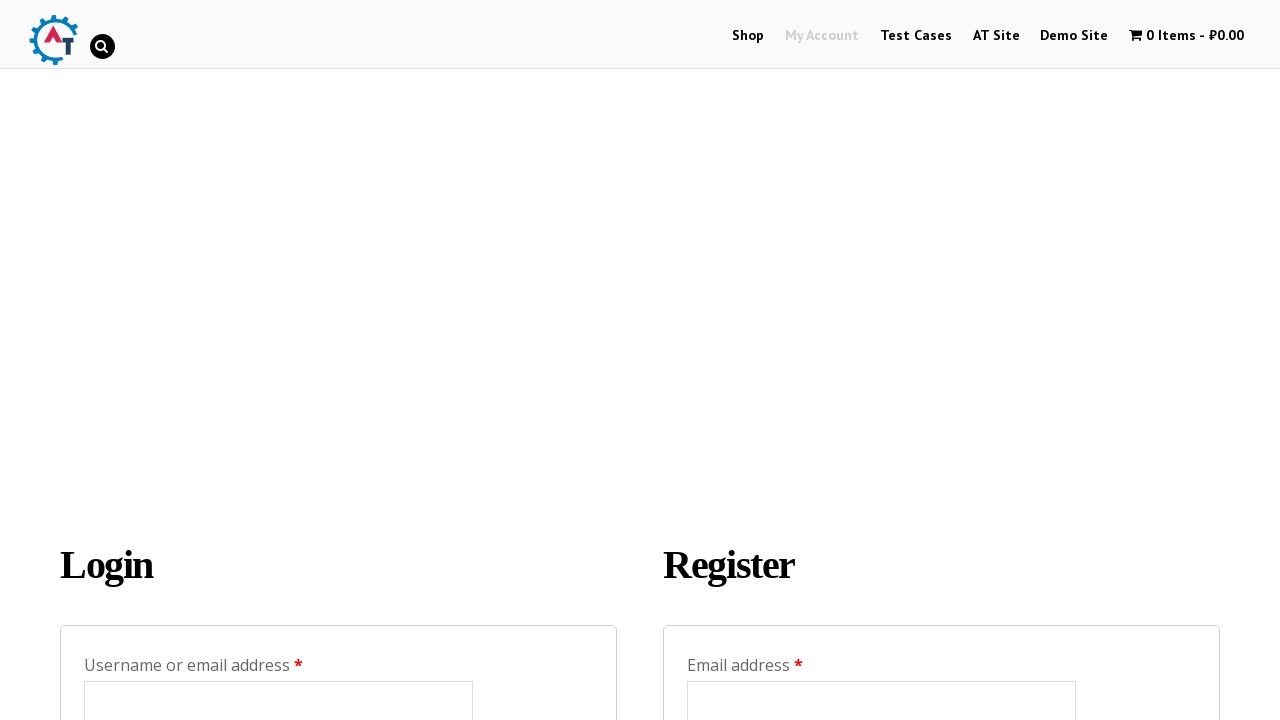

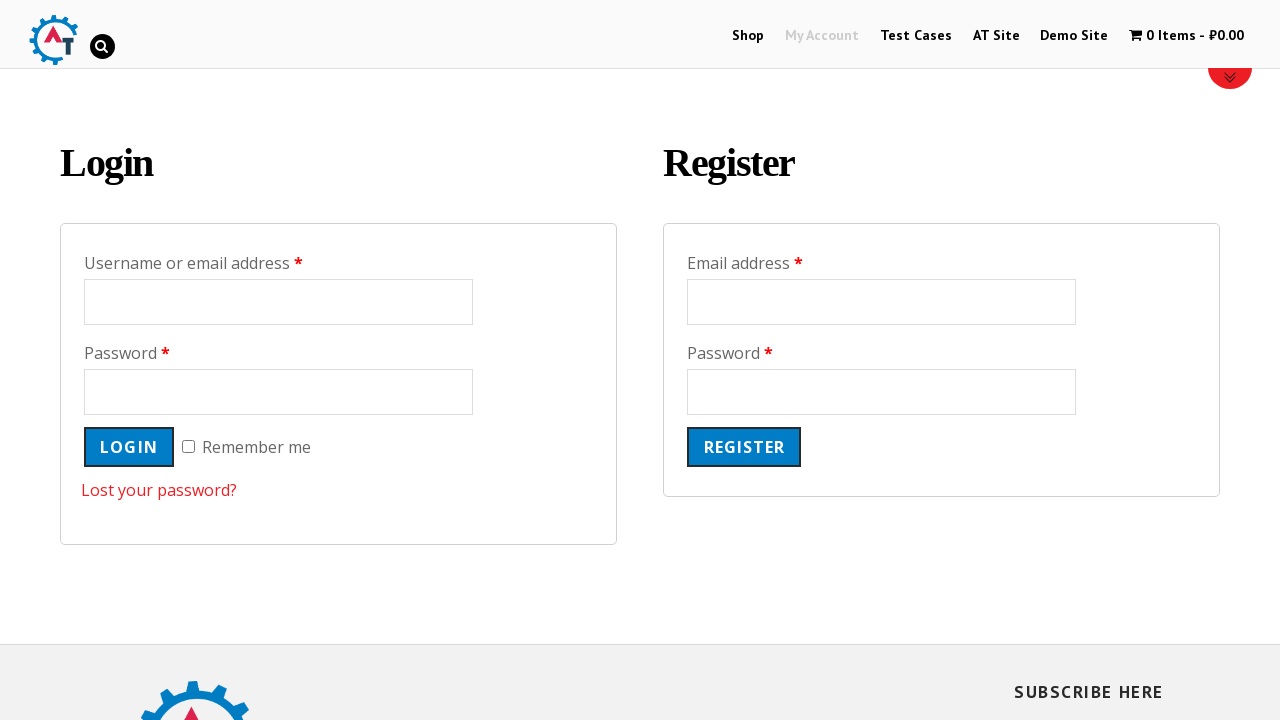